Navigates to a Selenium practice demo page and verifies that an HTML table is present with rows containing headers and data cells.

Starting URL: https://www.techlistic.com/p/demo-selenium-practice.html

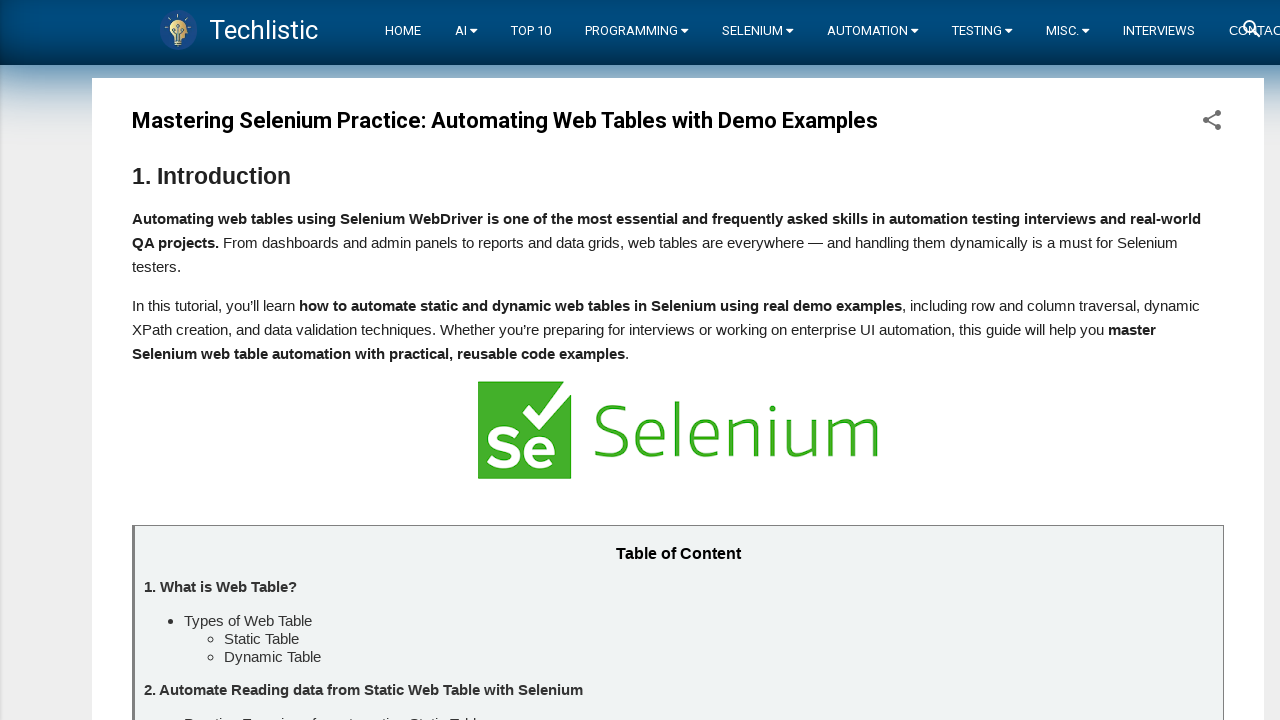

Set viewport size to 1920x1080
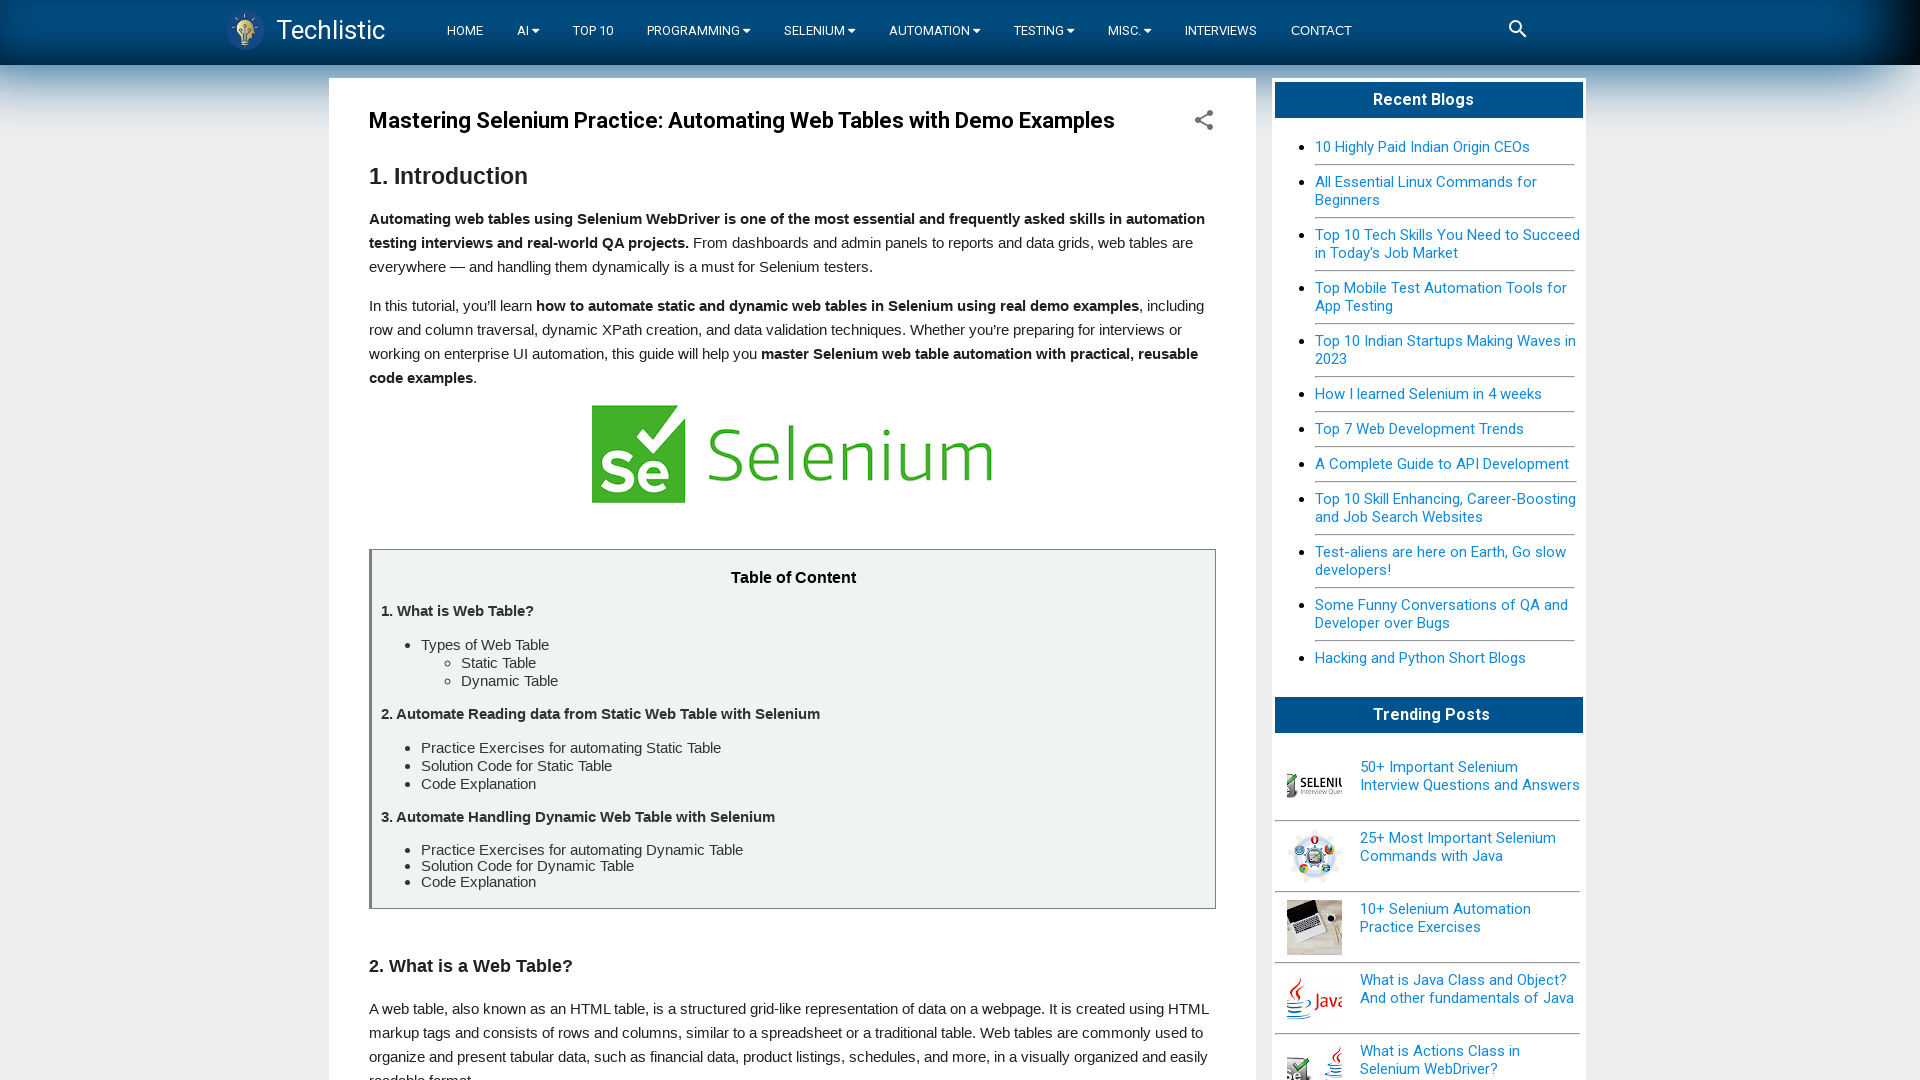

Table element loaded on the page
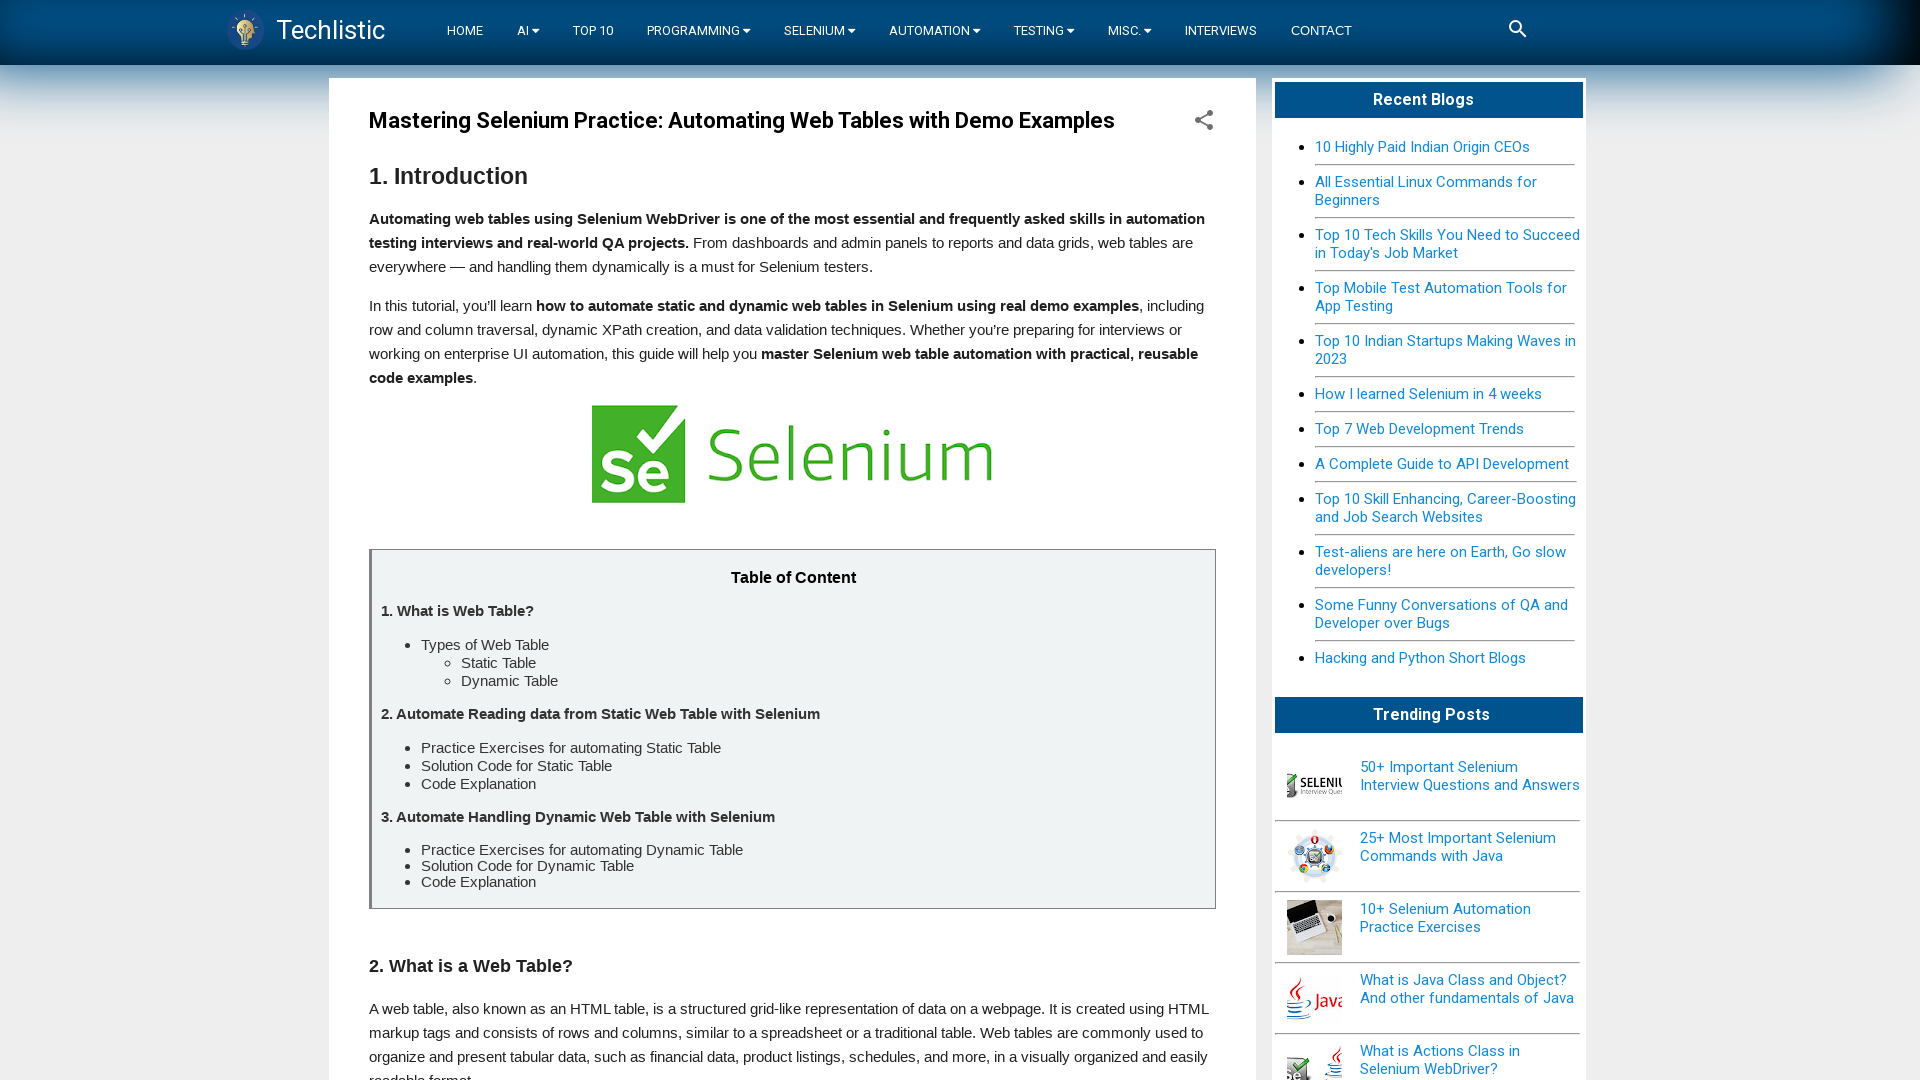

Table rows are present
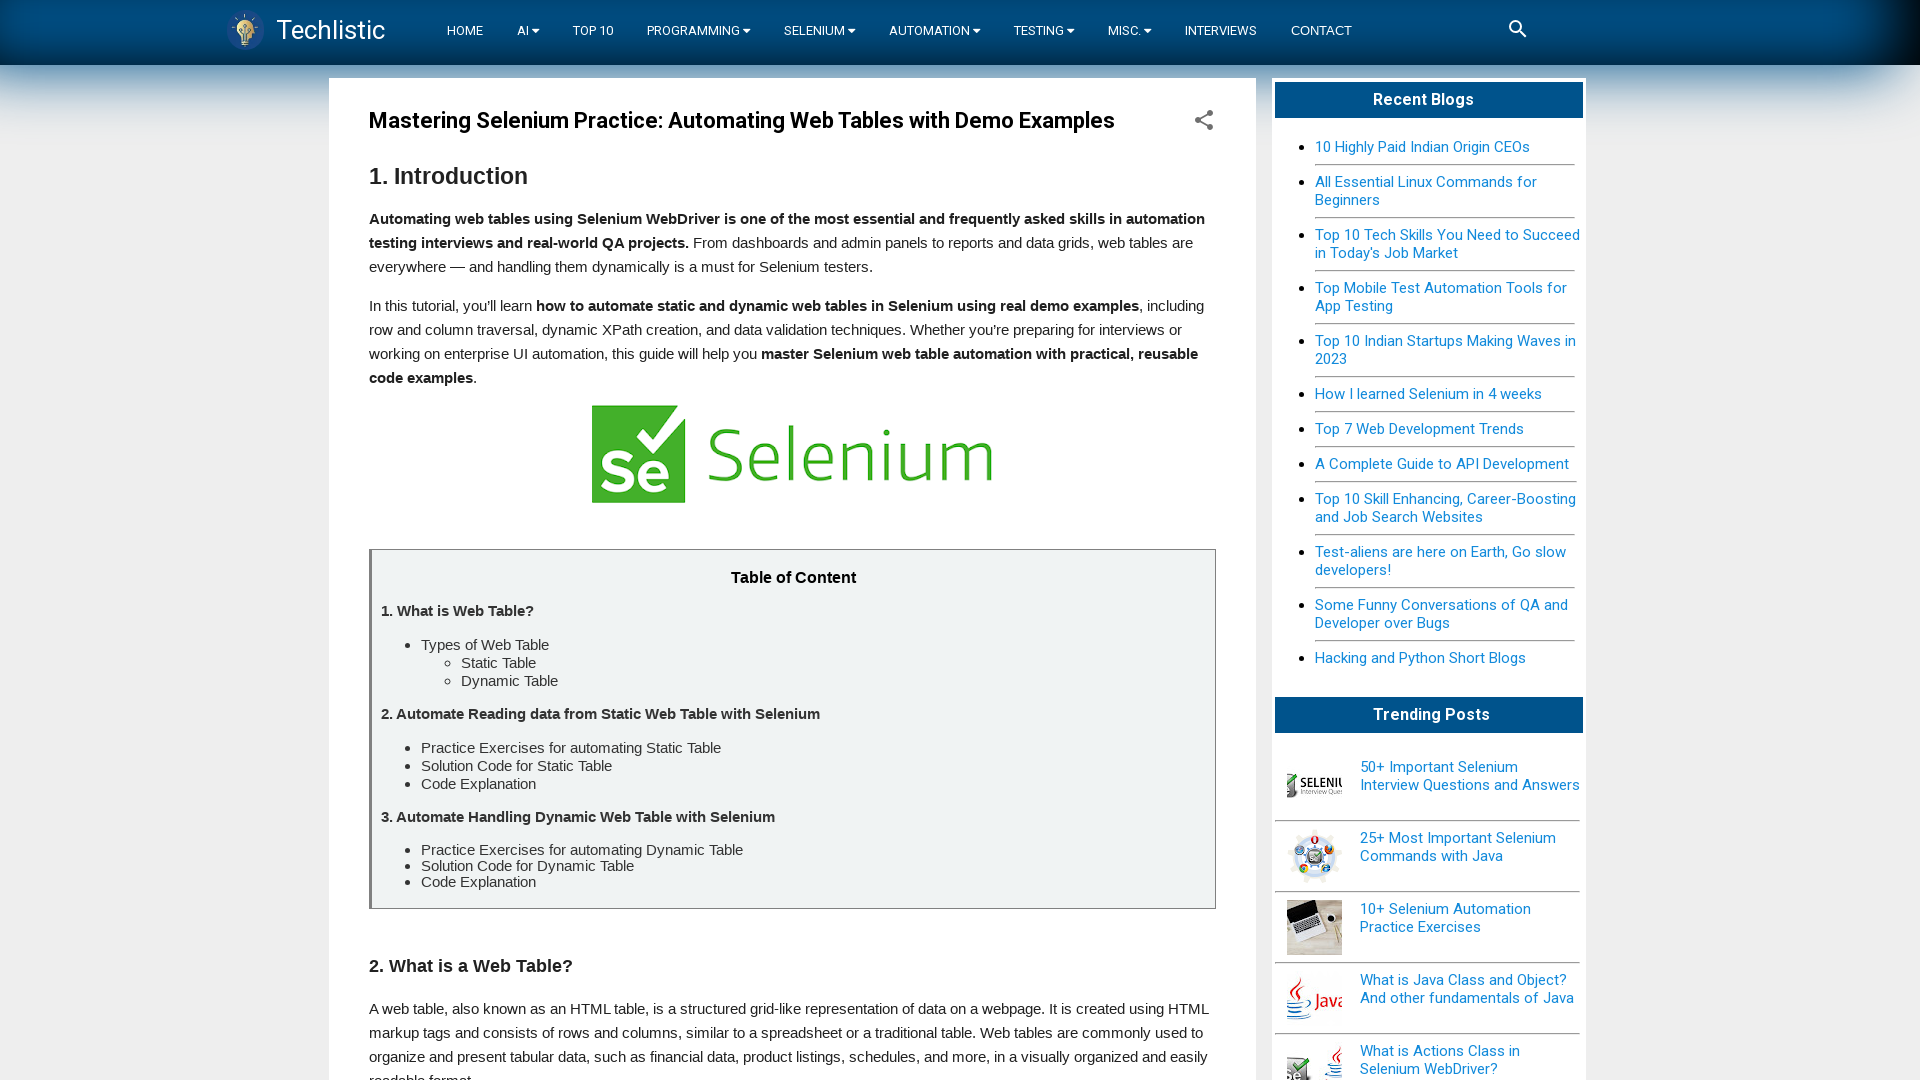

Table header cells are present
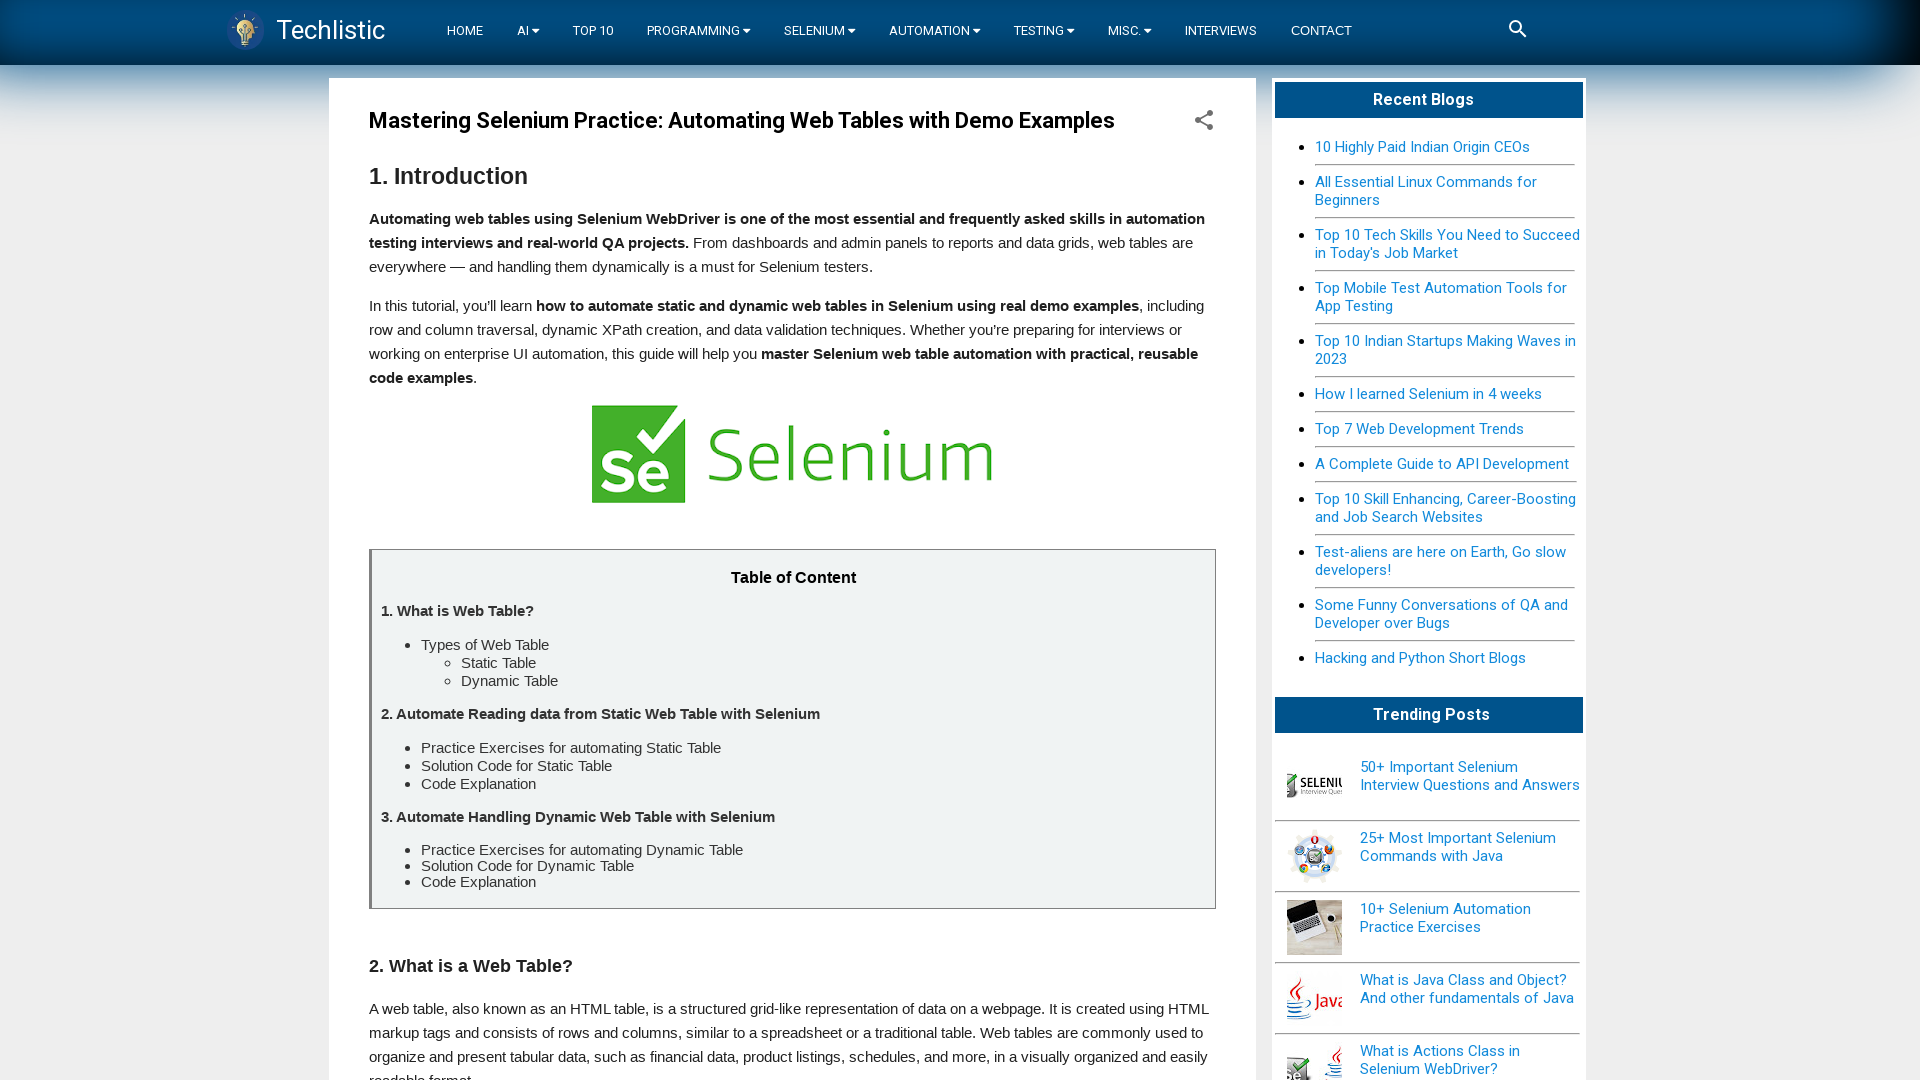

Table data cells are present
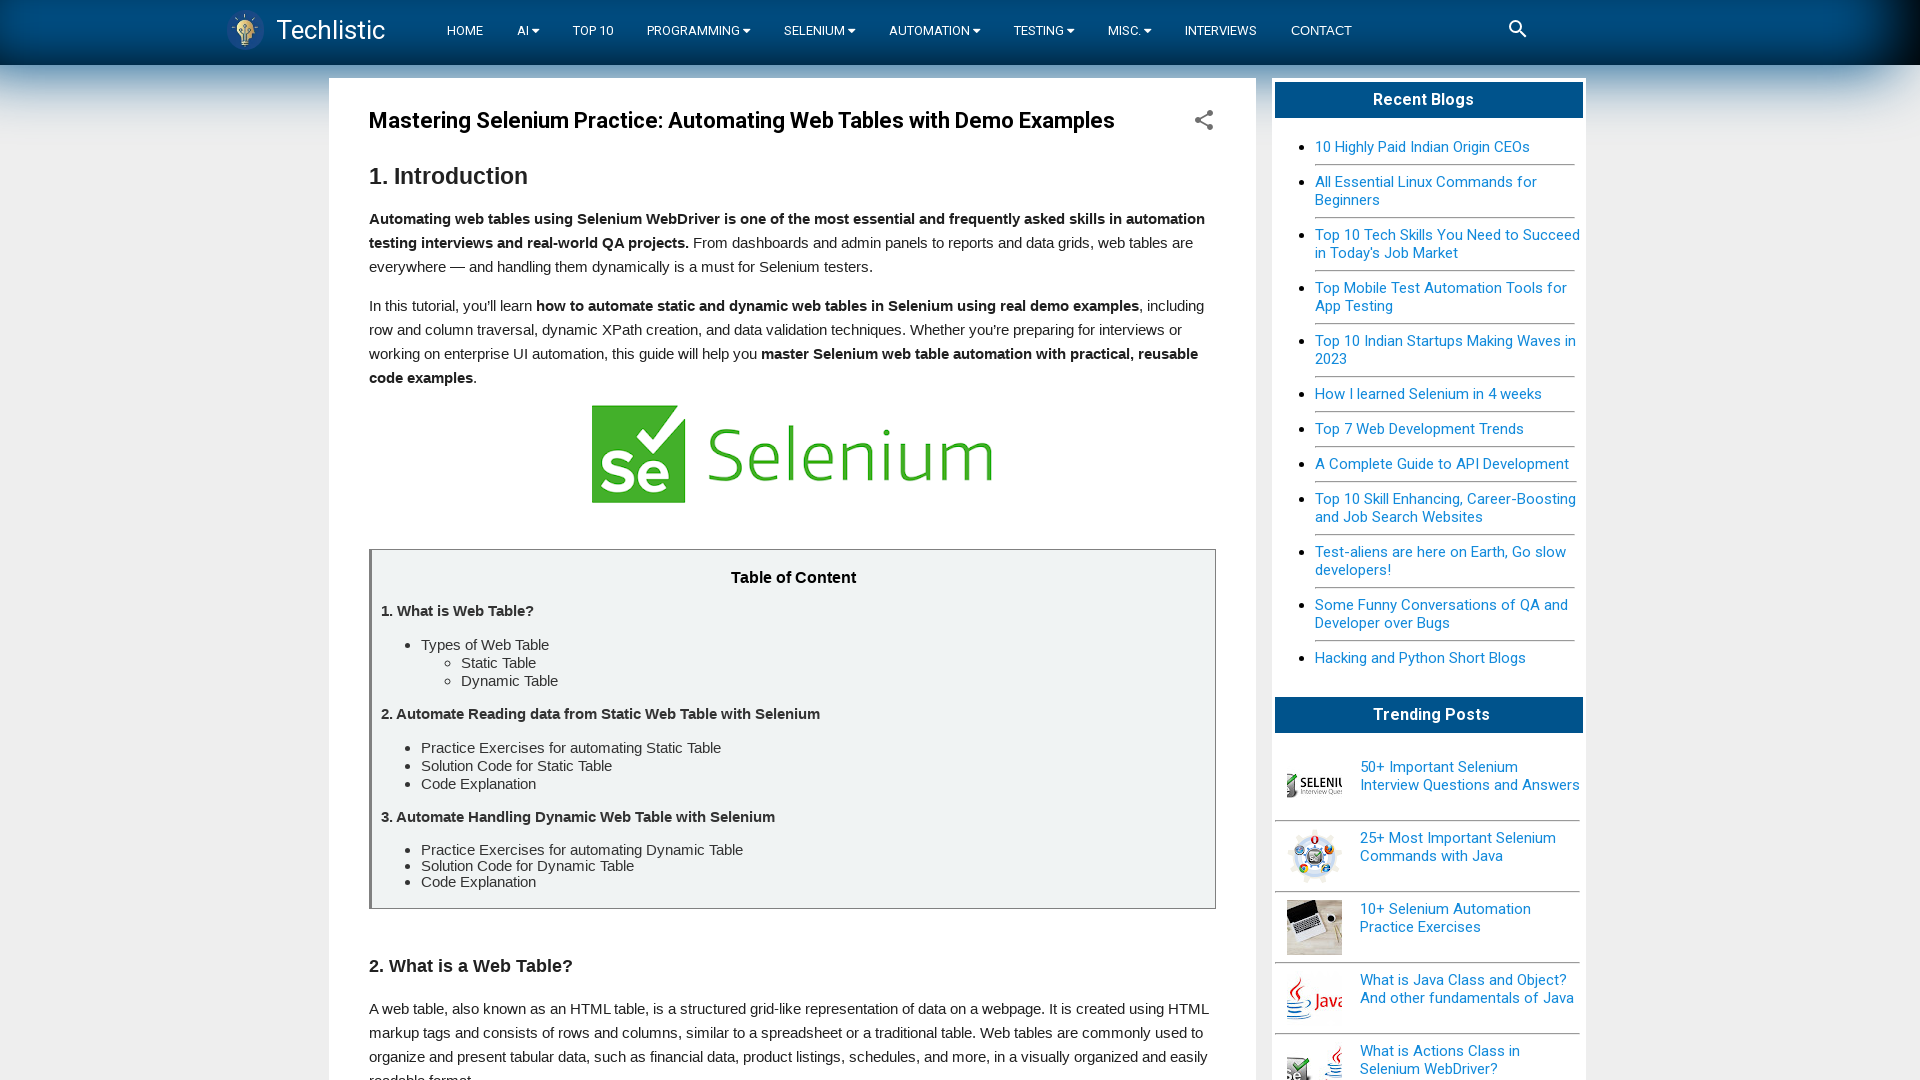

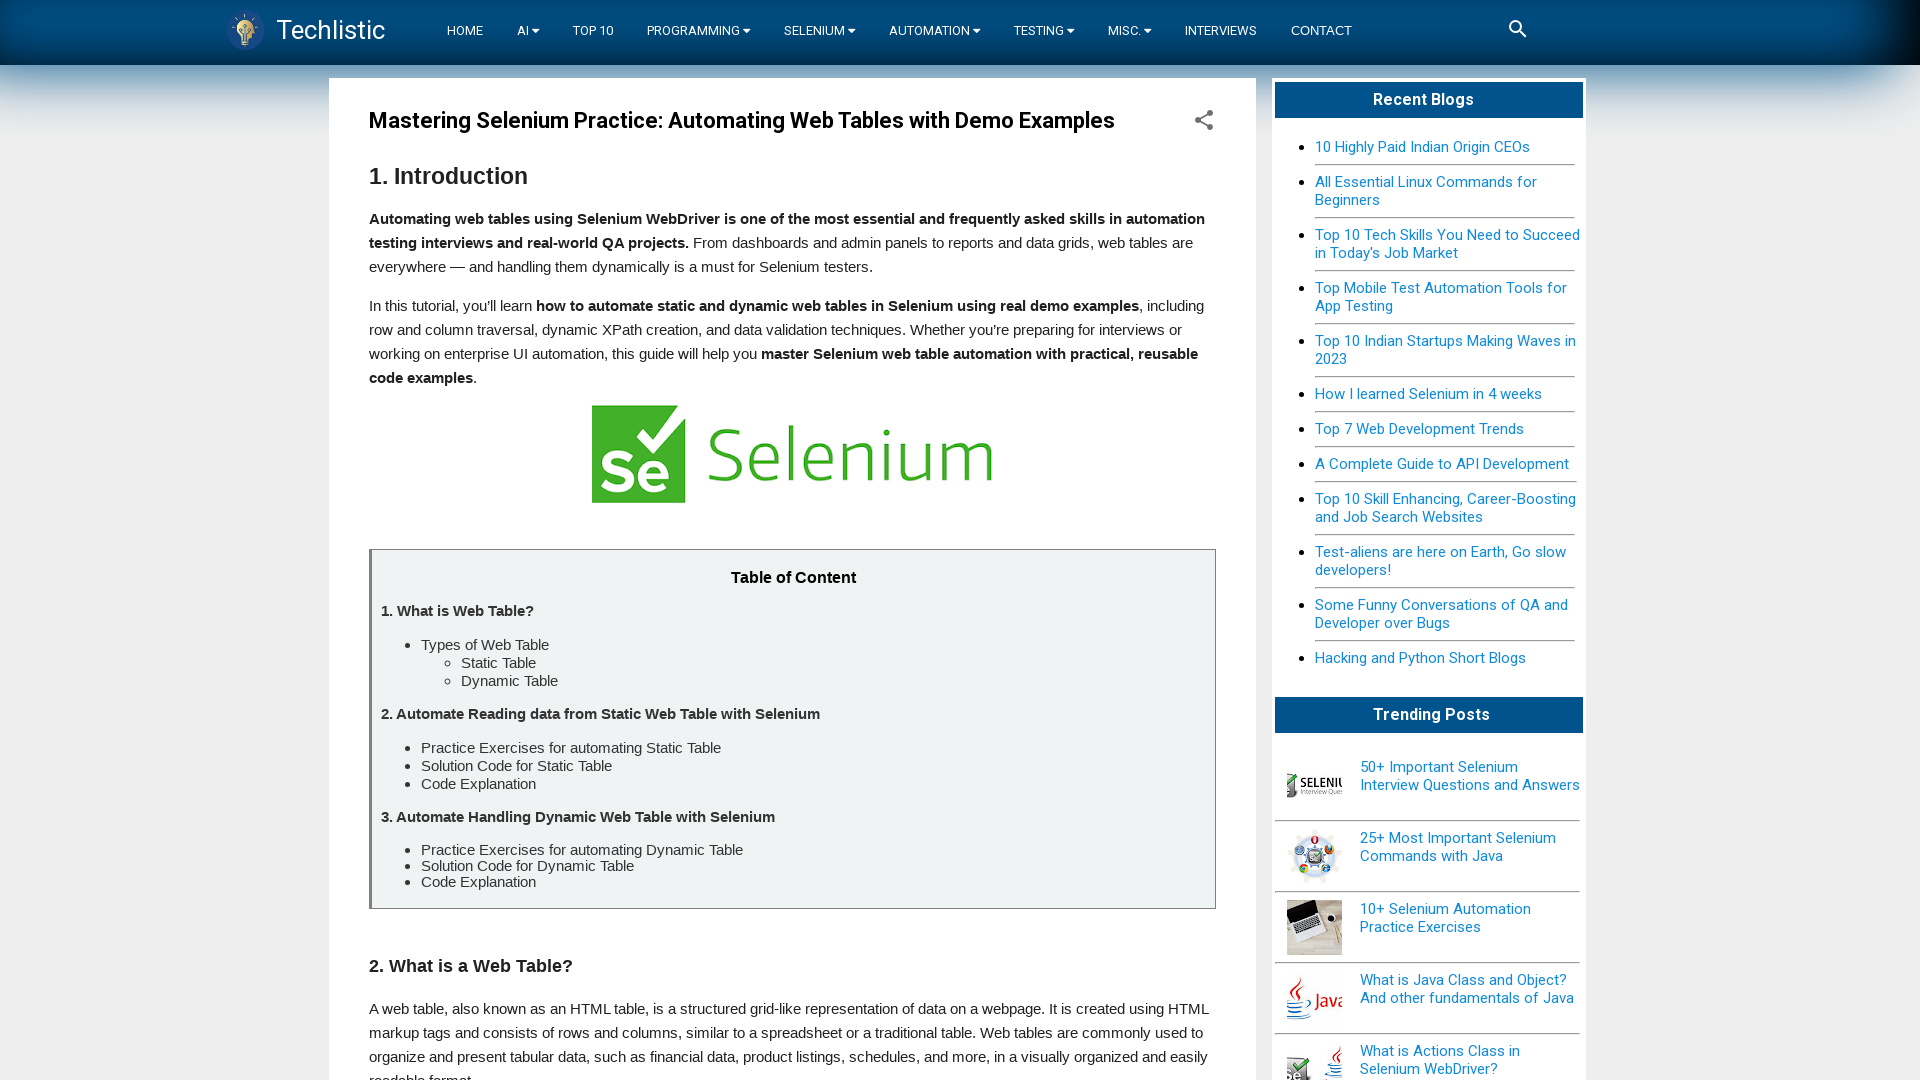